Tests a demo registration form by filling in personal details including name, address, email, phone, selecting gender, checkbox options, and dropdown selections on an automation practice website.

Starting URL: https://demo.automationtesting.in/Index.html

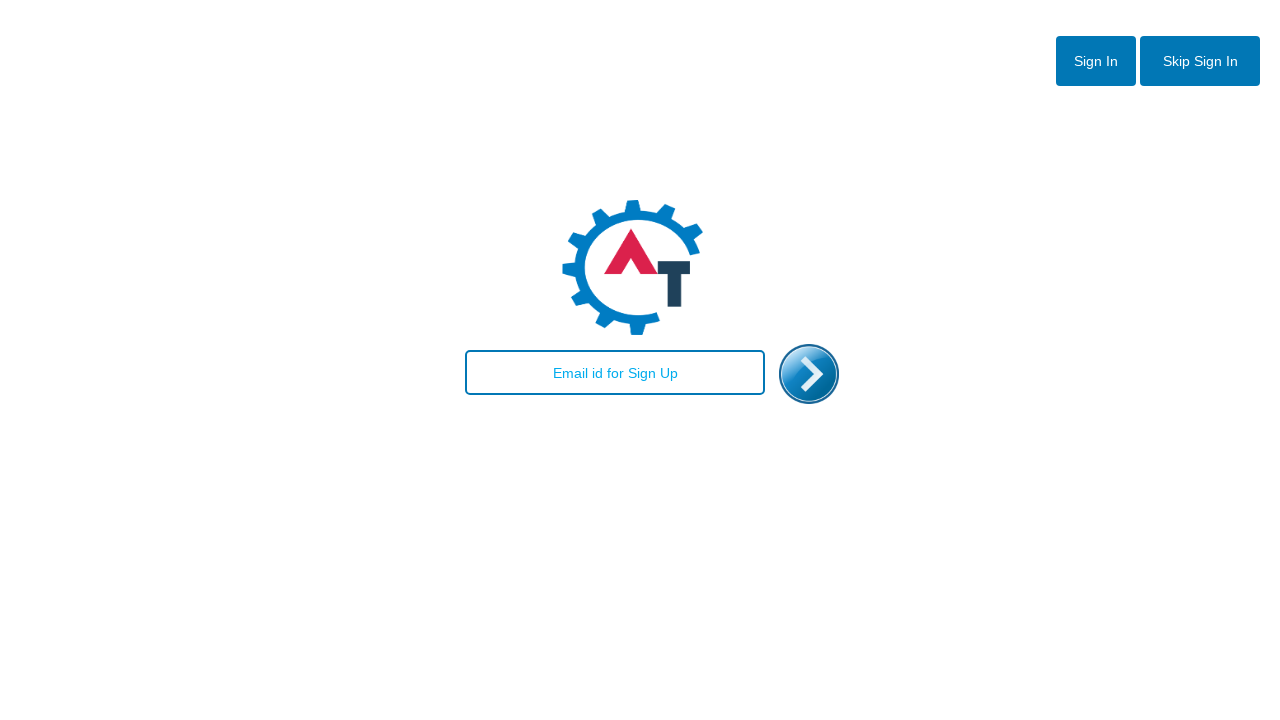

Filled email field with 'maria.johnson@example.com' on landing page on #email
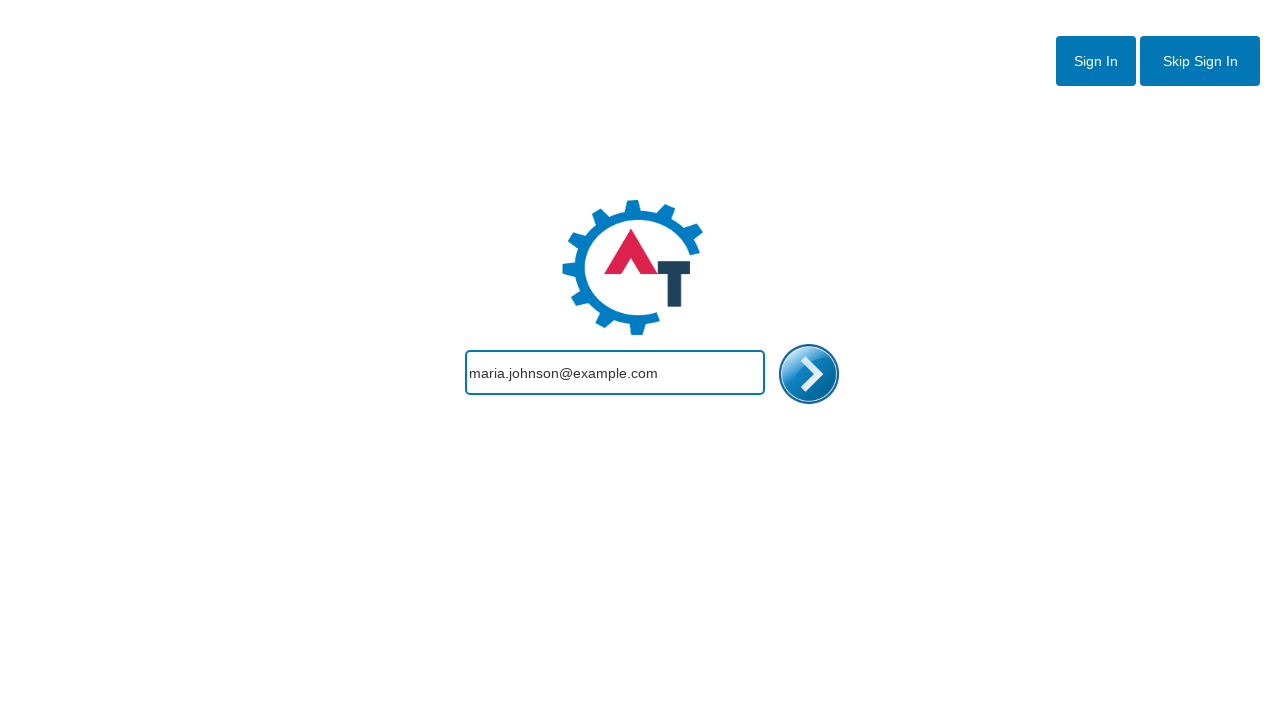

Clicked submit button to proceed to registration form at (809, 374) on #enterimg
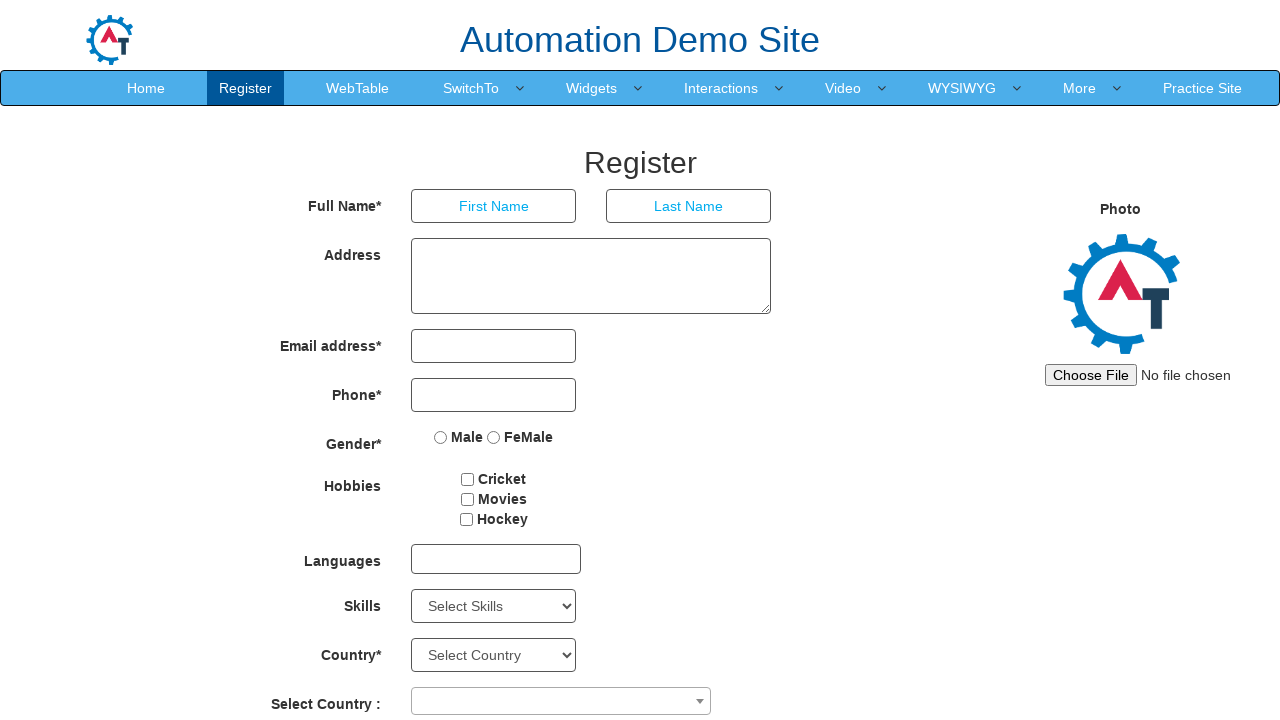

Registration form page loaded
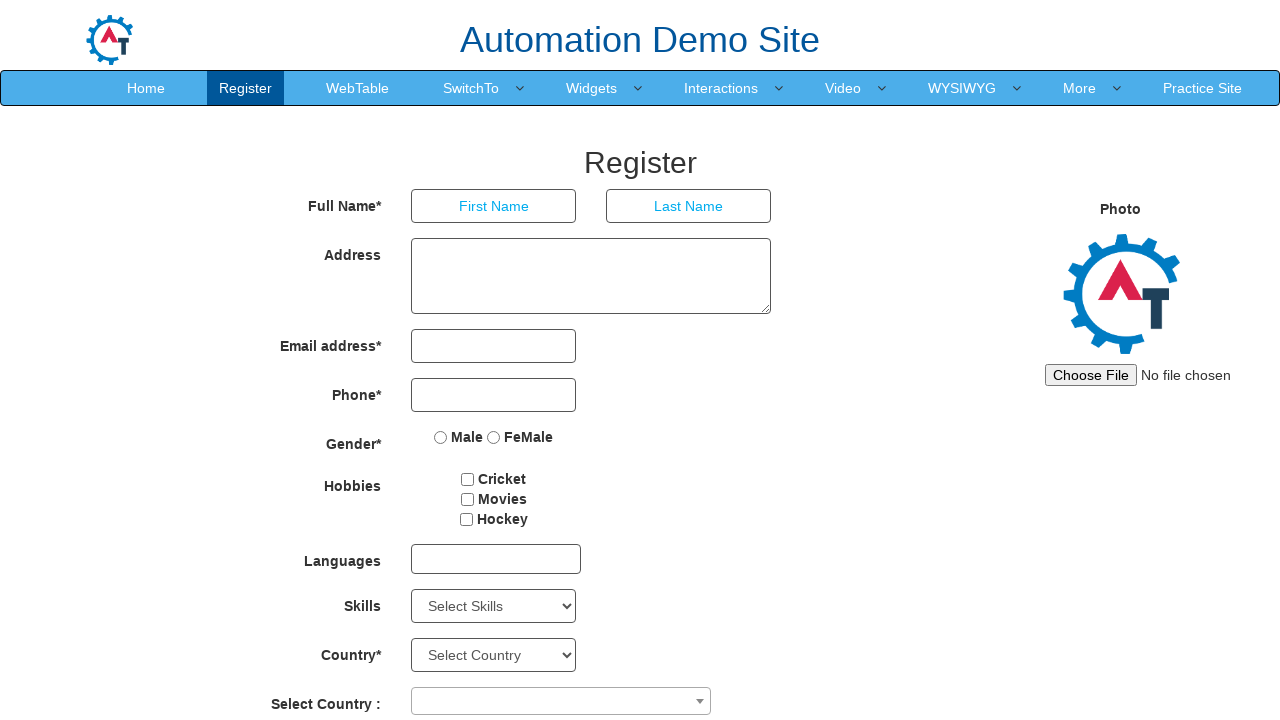

Filled first name field with 'Maria' on (//input[@type='text'])[1]
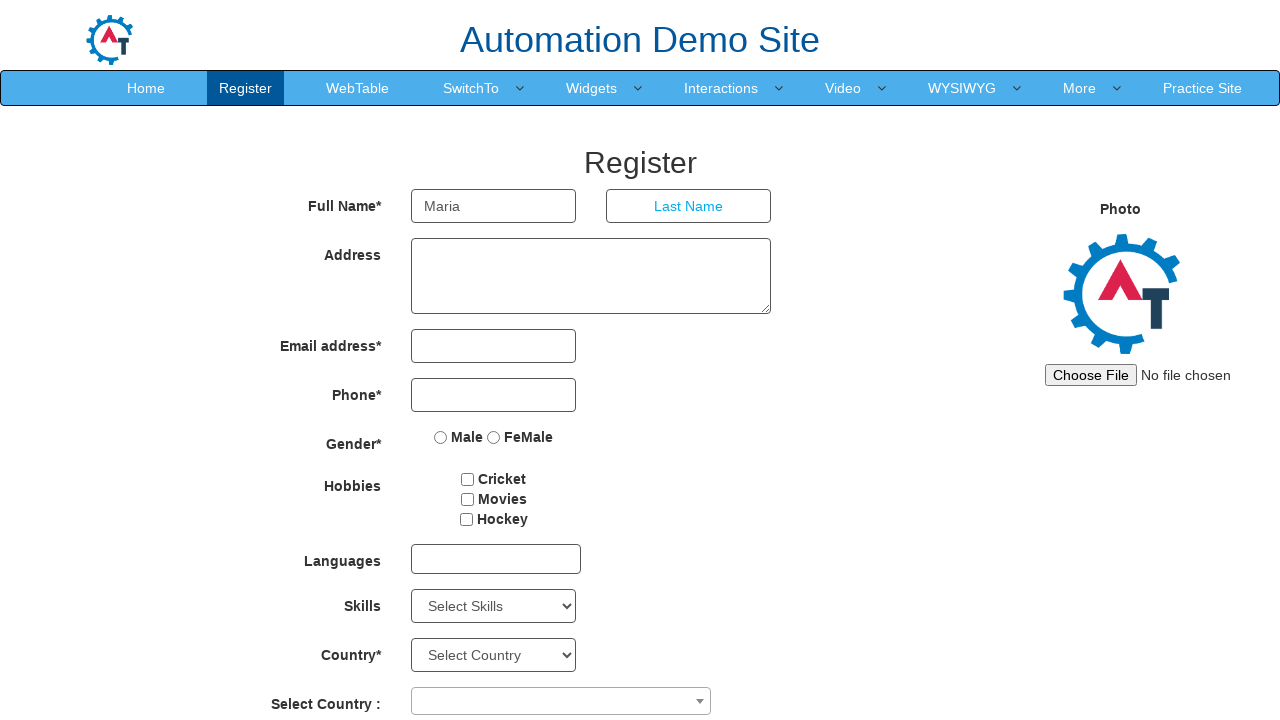

Filled last name field with 'Johnson' on (//input[@type='text'])[2]
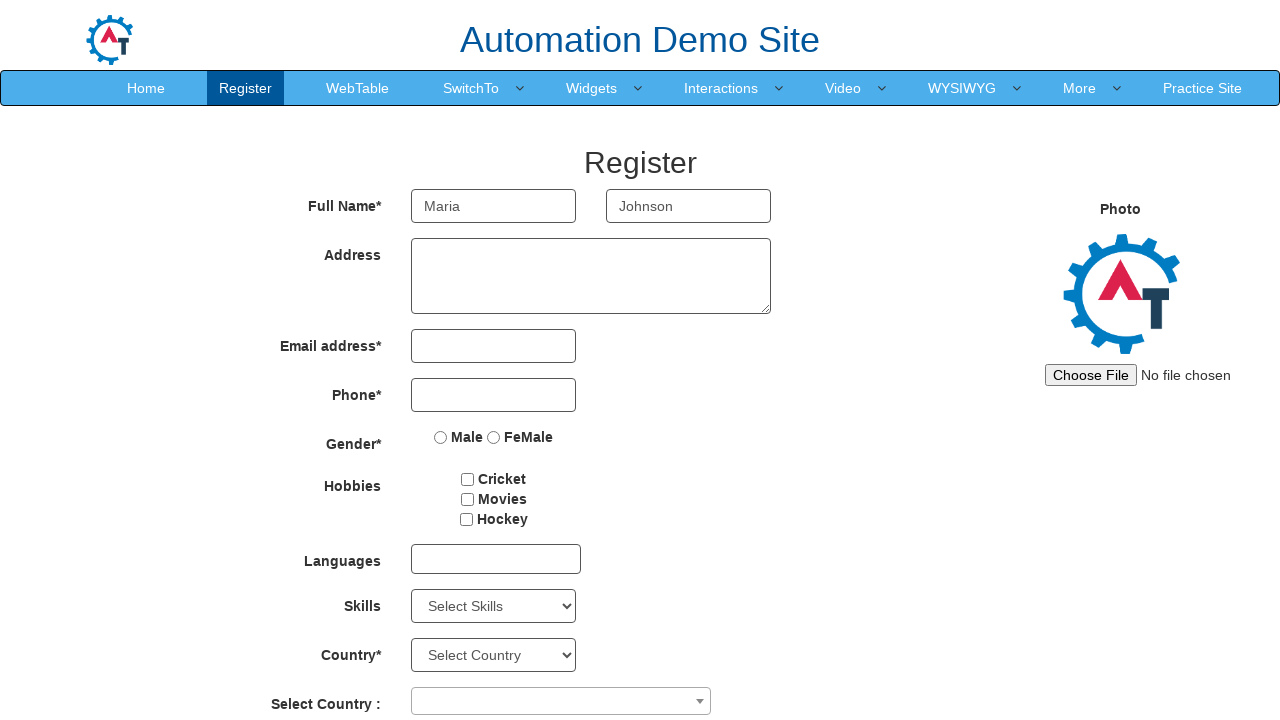

Filled address field with '123 Test Street, Sample City' on textarea[rows='3']
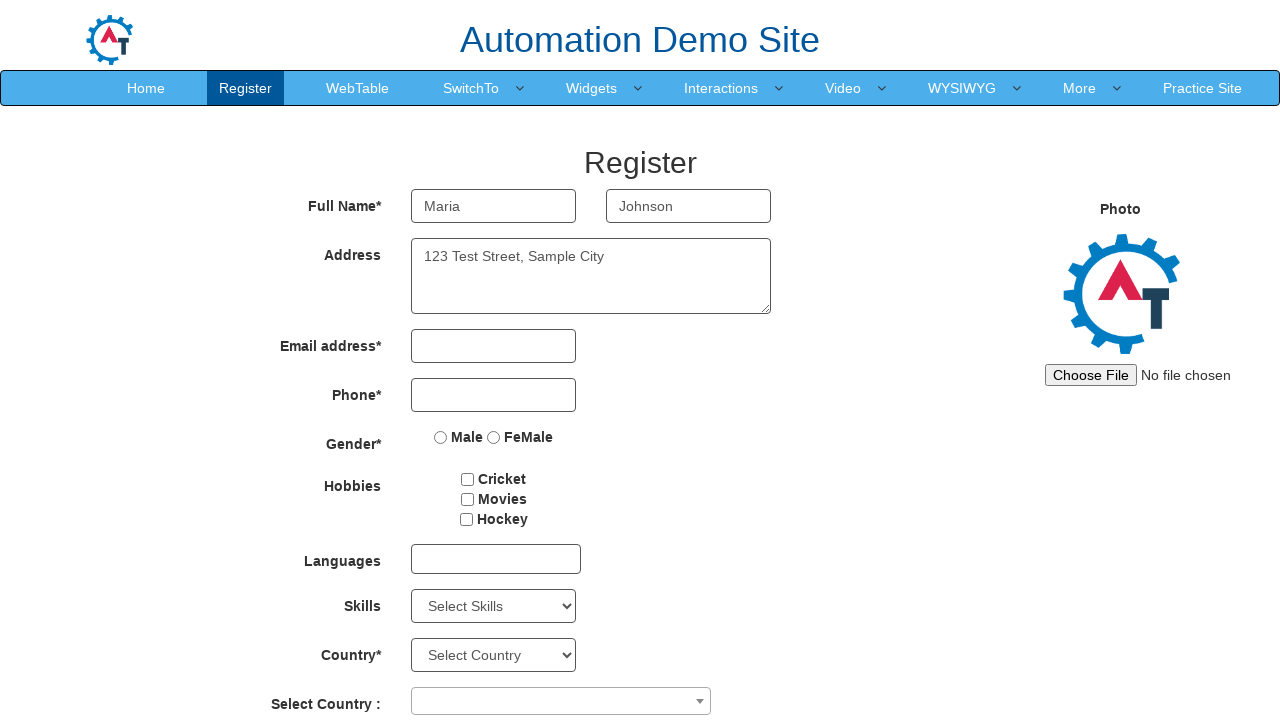

Filled email field with 'maria.testing@example.com' on input[type='email']
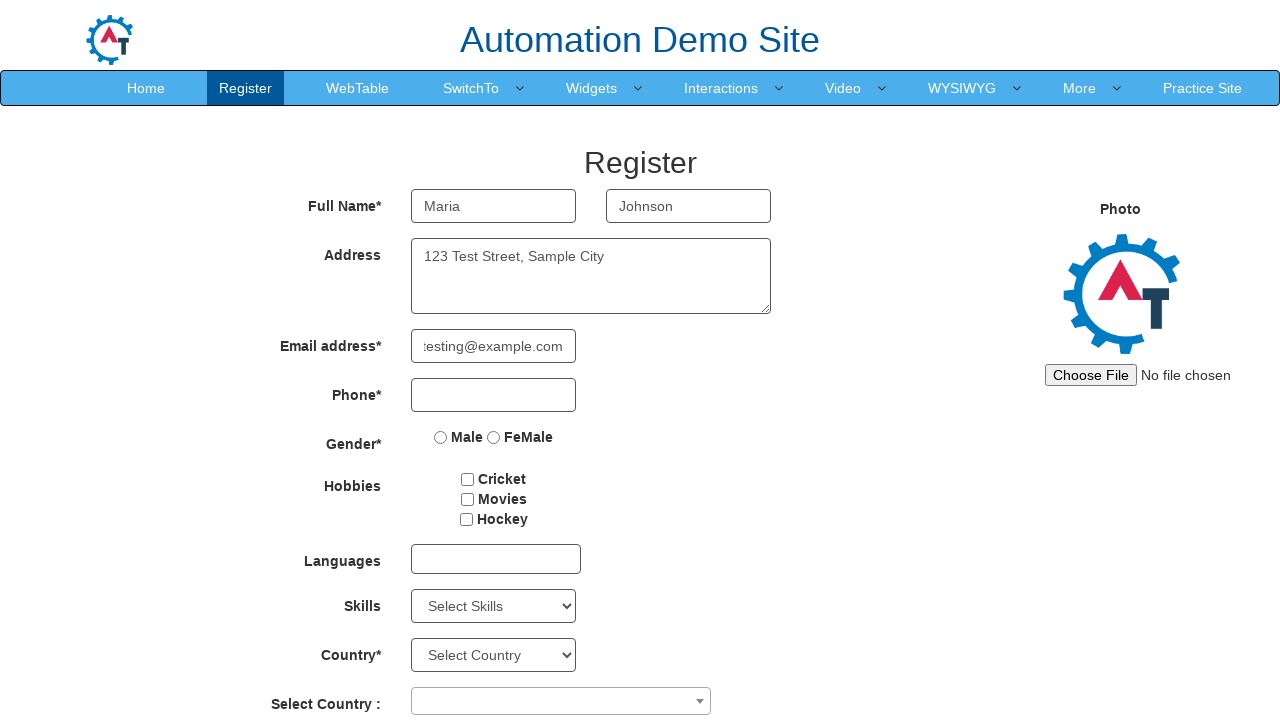

Filled phone number field with '5551234567' on input[type='tel']
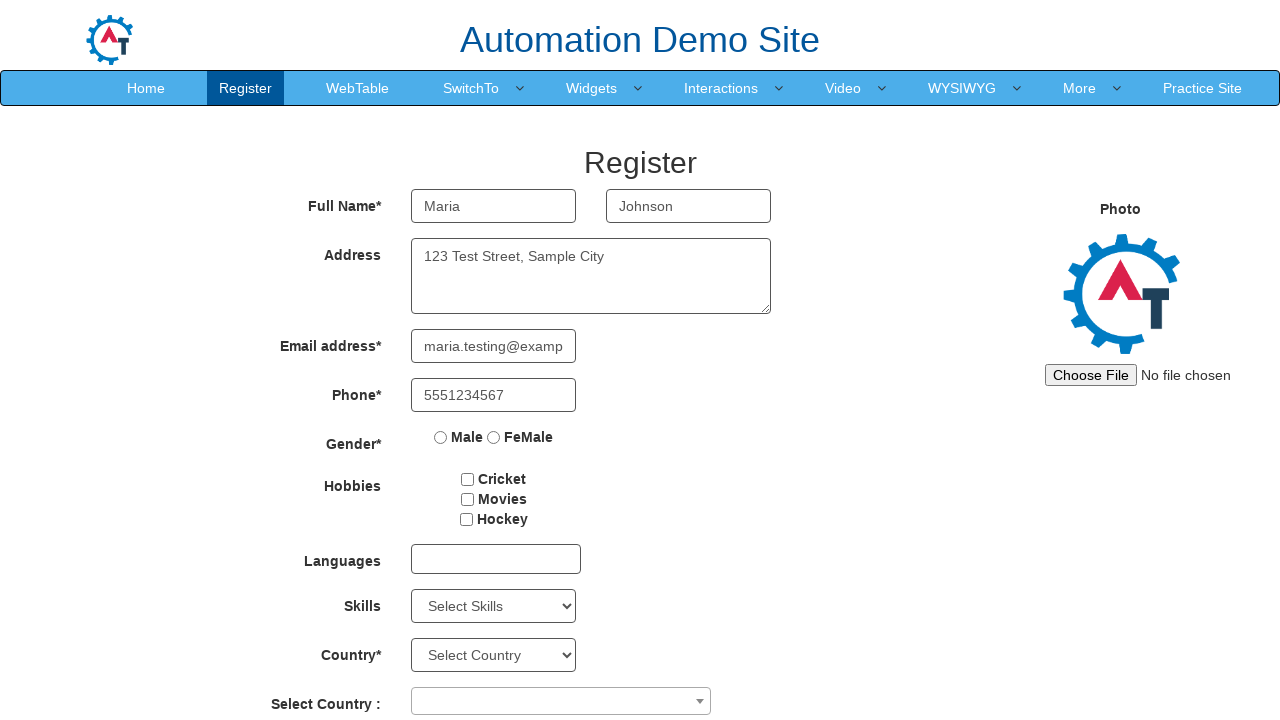

Selected Female gender option at (441, 437) on xpath=//*[@id='basicBootstrapForm']/div[5]/div/label[1]/input
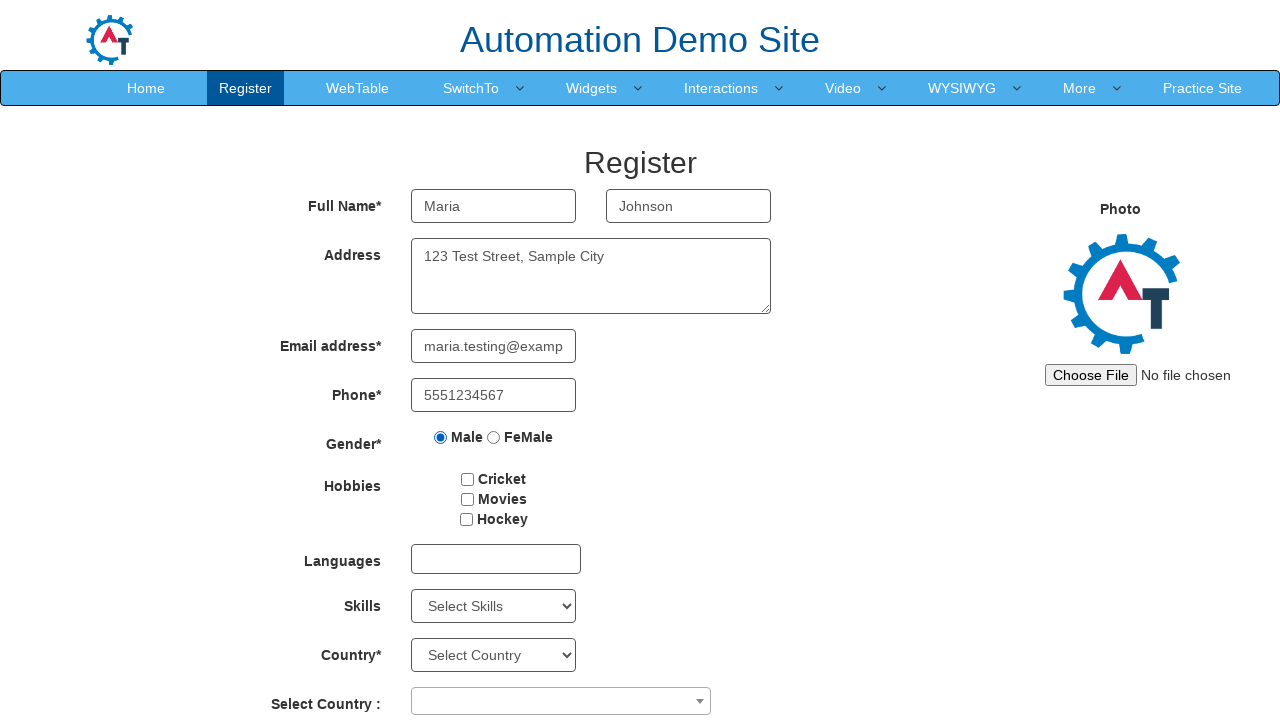

Checked checkbox option at (468, 479) on #checkbox1
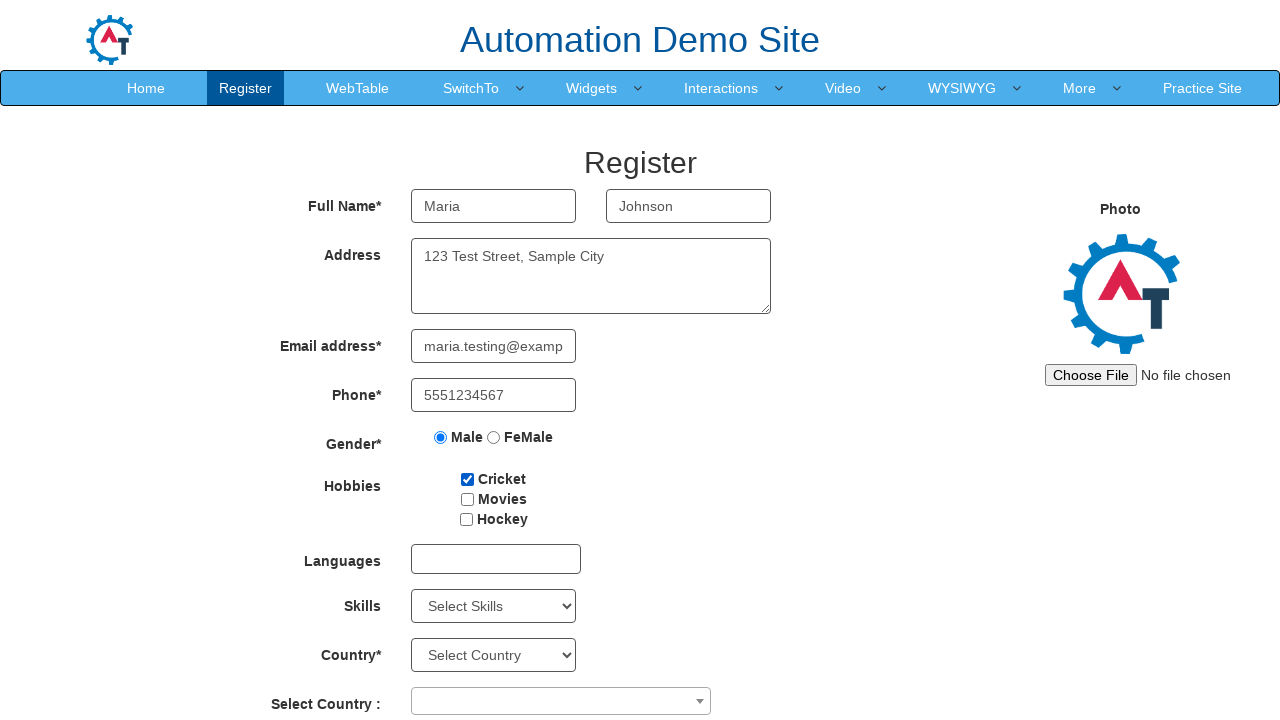

Opened multi-select dropdown at (496, 559) on #msdd
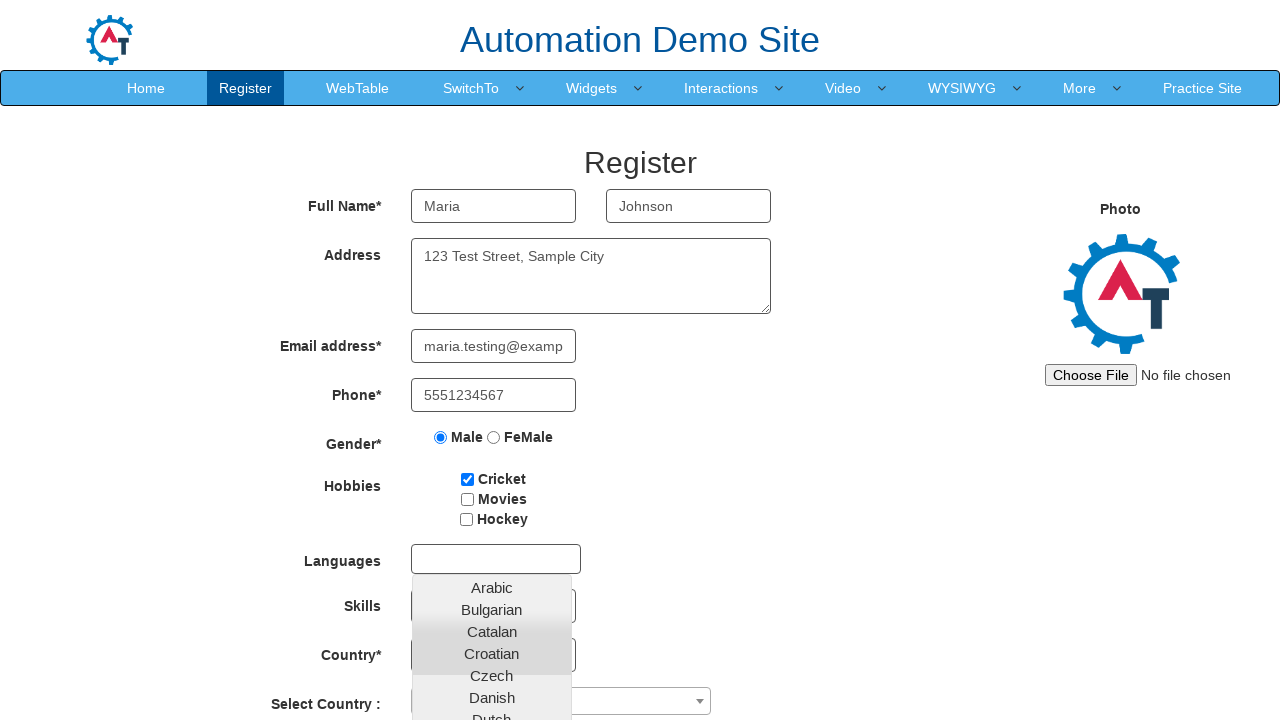

Waited for dropdown options to load
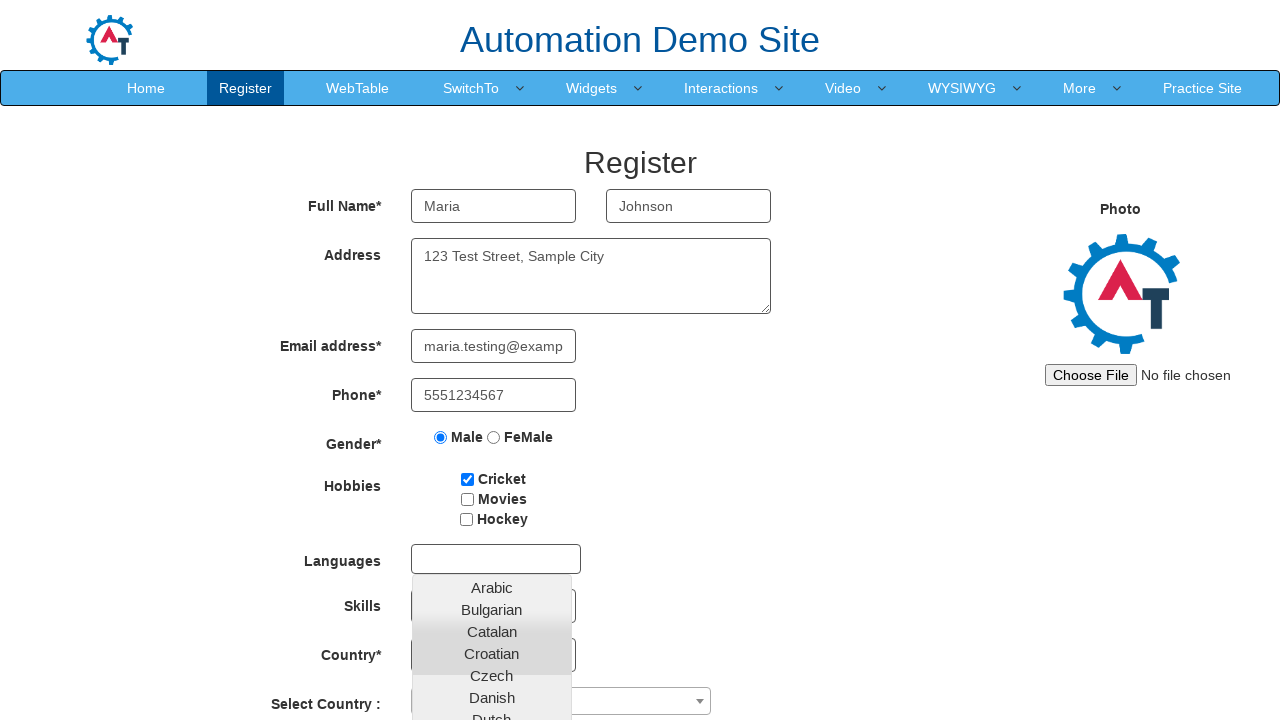

Selected 'English' from language dropdown at (492, 457) on xpath=//a[contains(text(), 'English')]
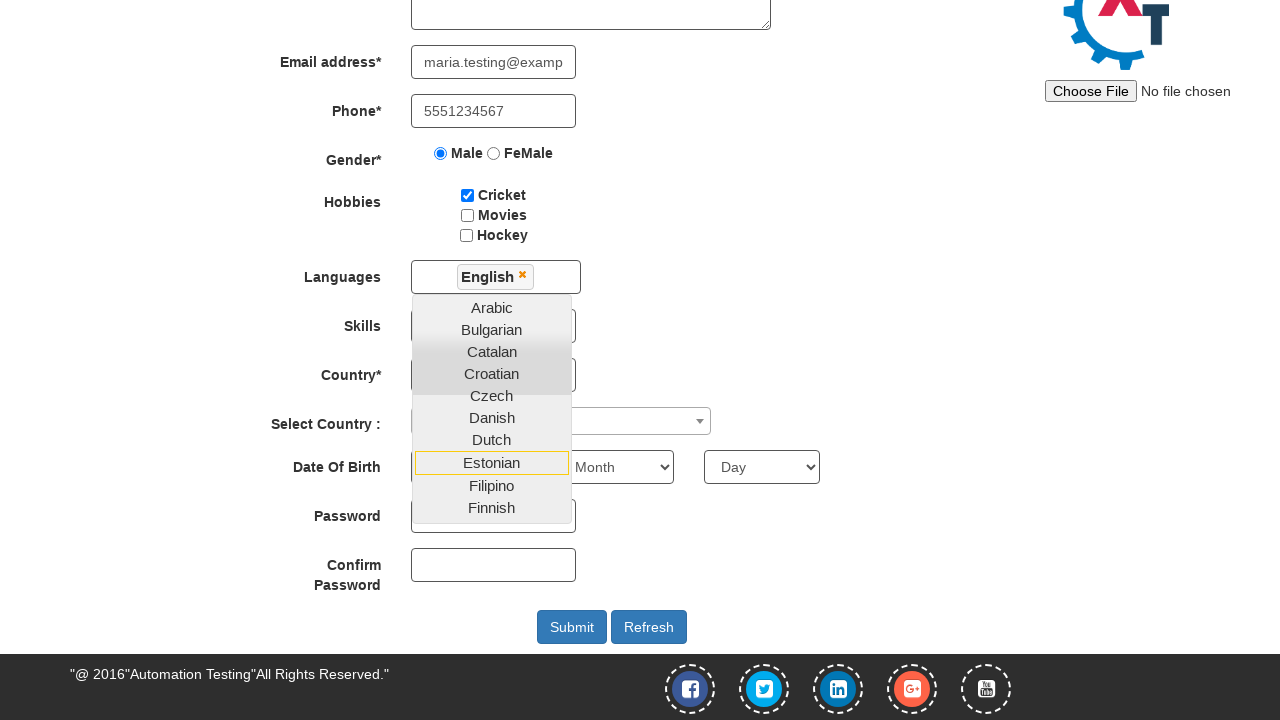

Selected skill option from Skills dropdown on #Skills
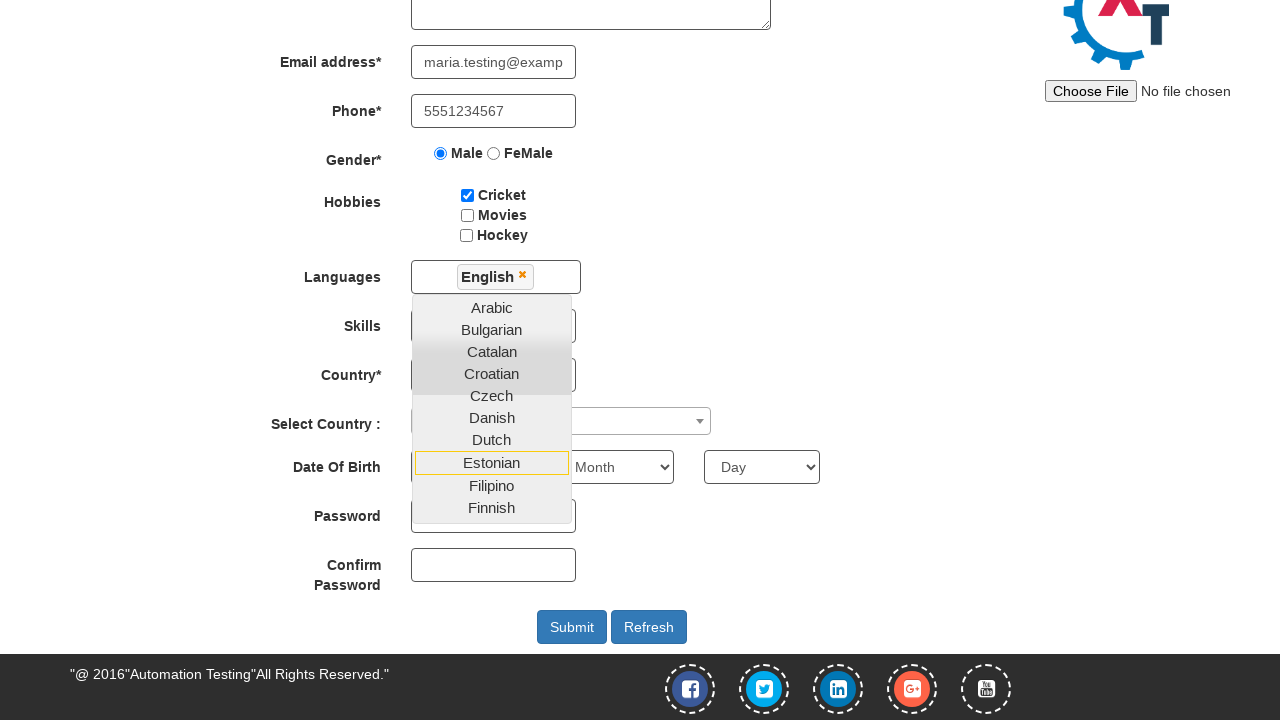

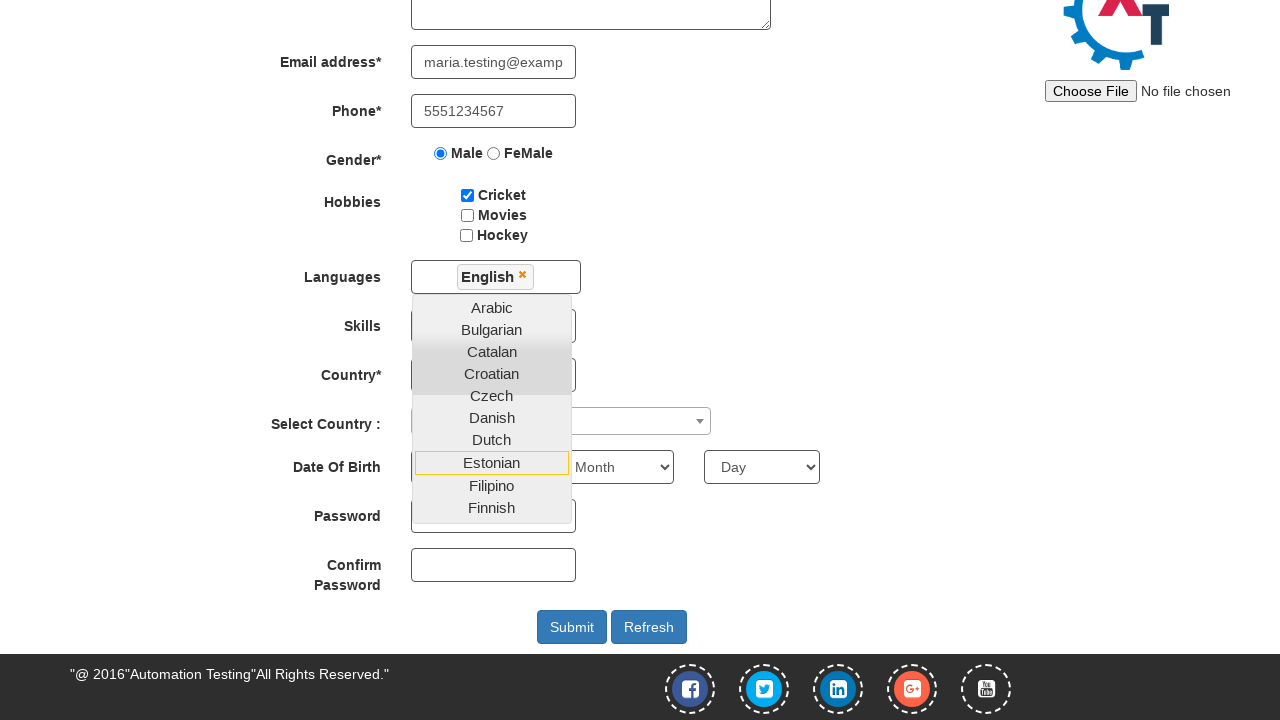